Tests static dropdown selection functionality by selecting an option from a dropdown menu

Starting URL: https://rahulshettyacademy.com/AutomationPractice/

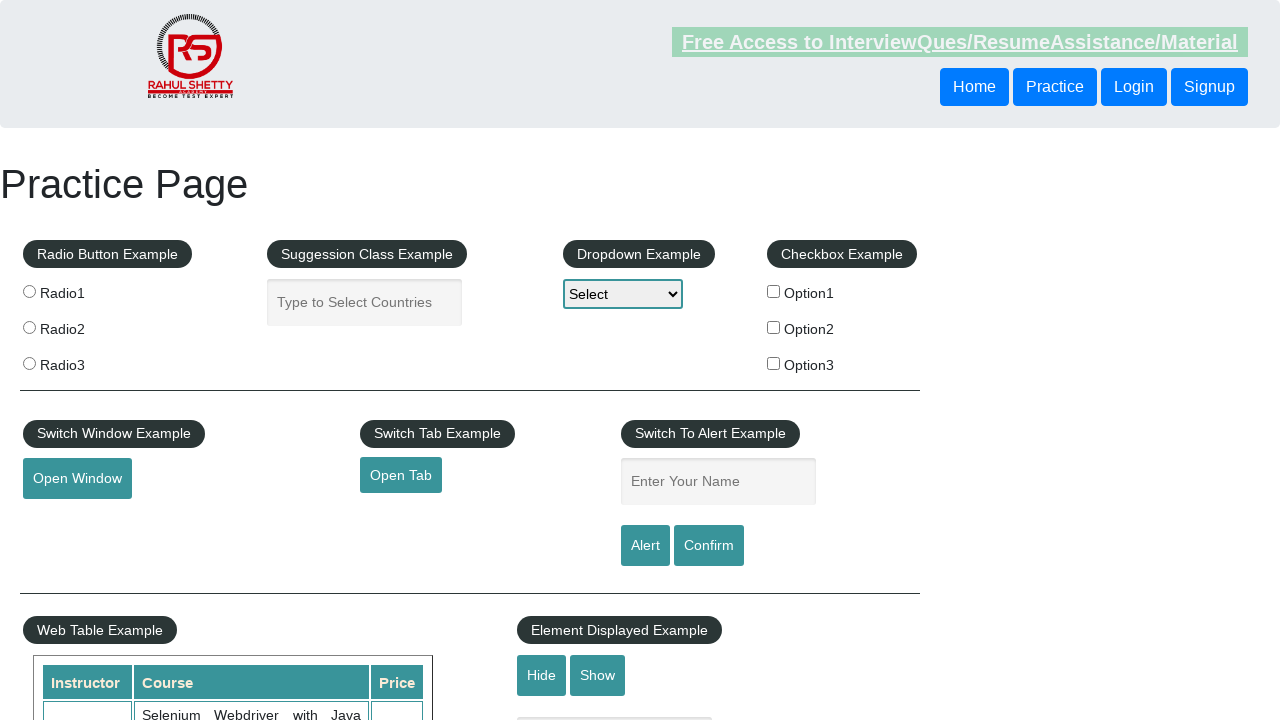

Clicked dropdown to open it at (623, 294) on select[name='dropdown-class-example']
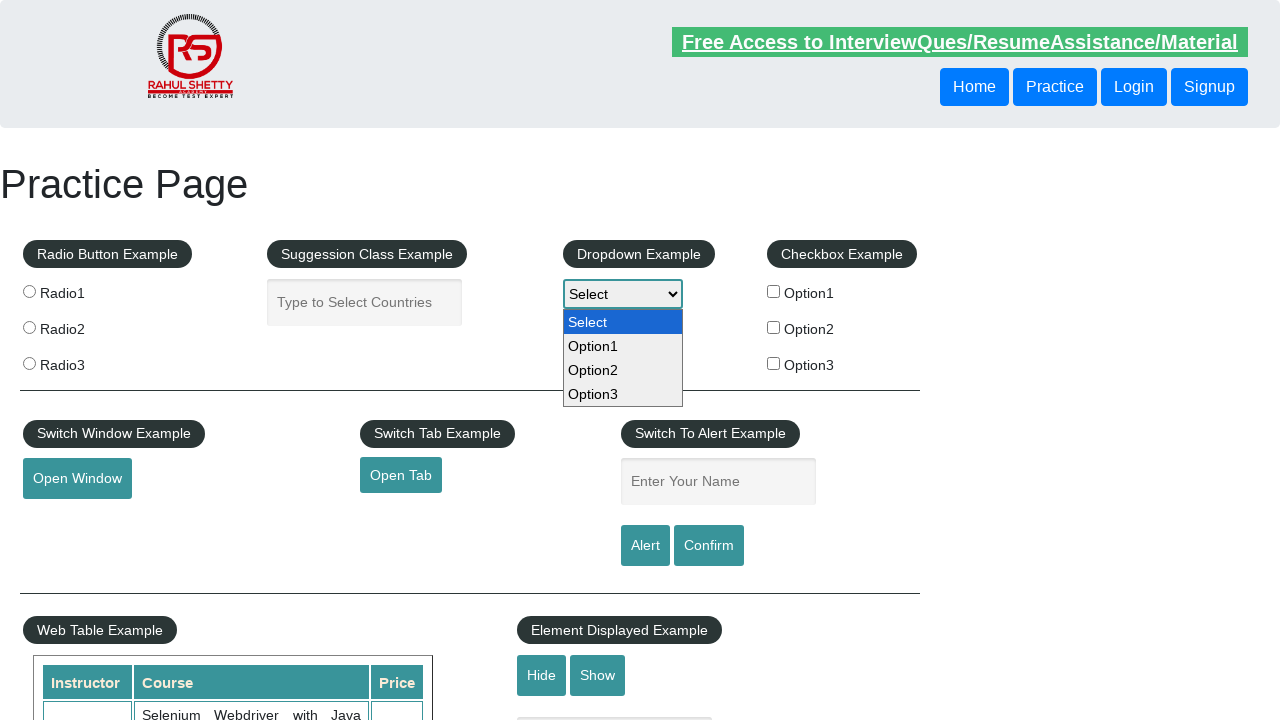

Selected 'option2' from the dropdown menu on select[name='dropdown-class-example']
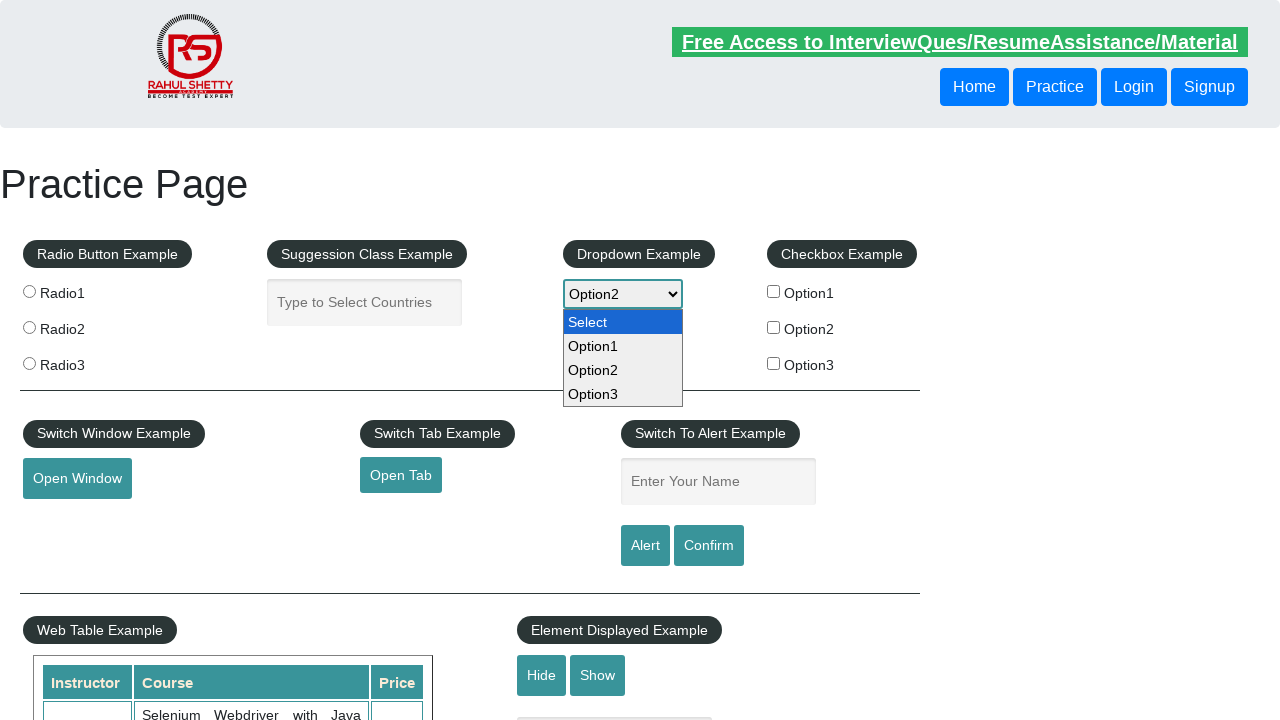

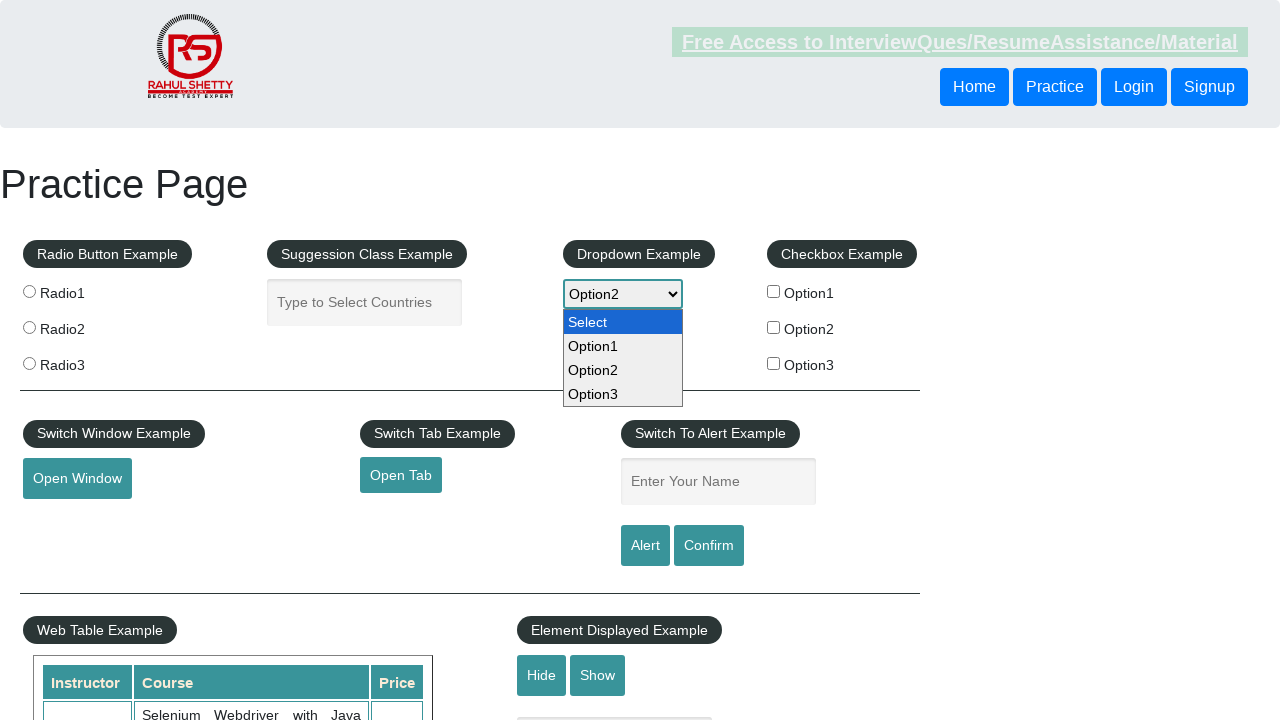